Tests Xbox navigation on Microsoft website by clicking the Xbox menu item and then returning to home via the logo

Starting URL: https://www.microsoft.com/en-us/

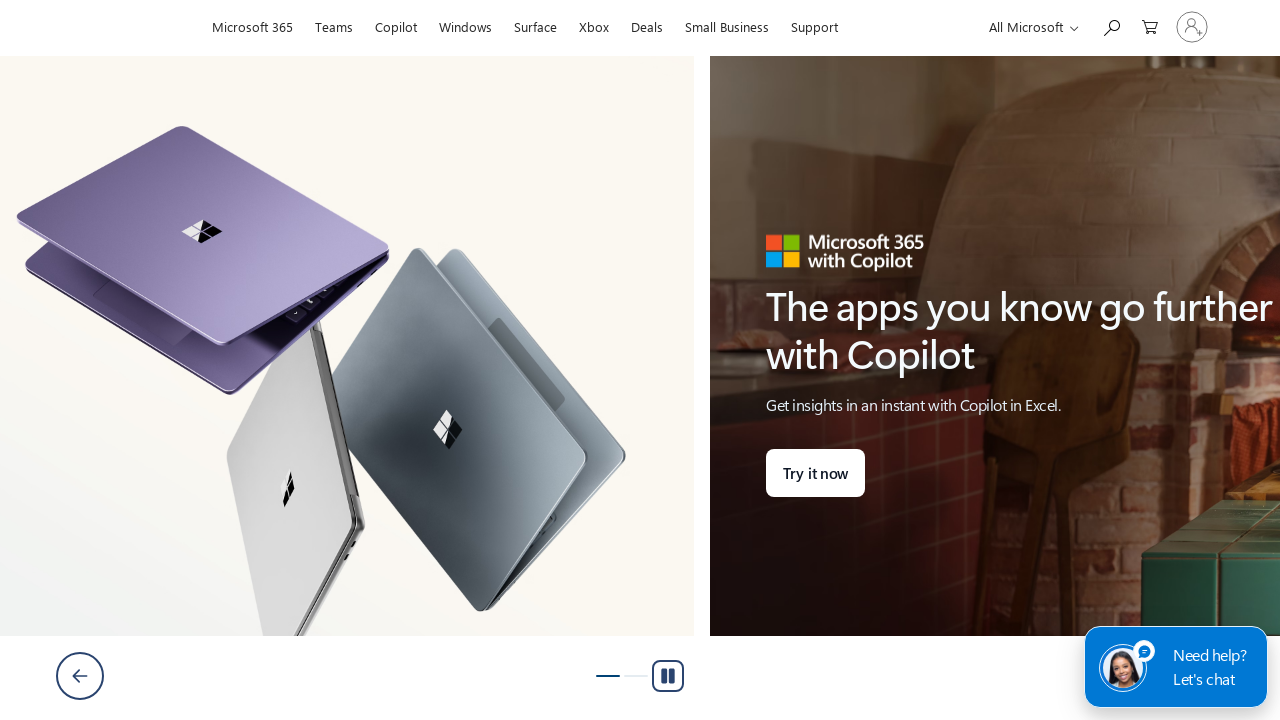

Clicked Xbox menu item in navigation at (536, 25) on #shellmenu_4
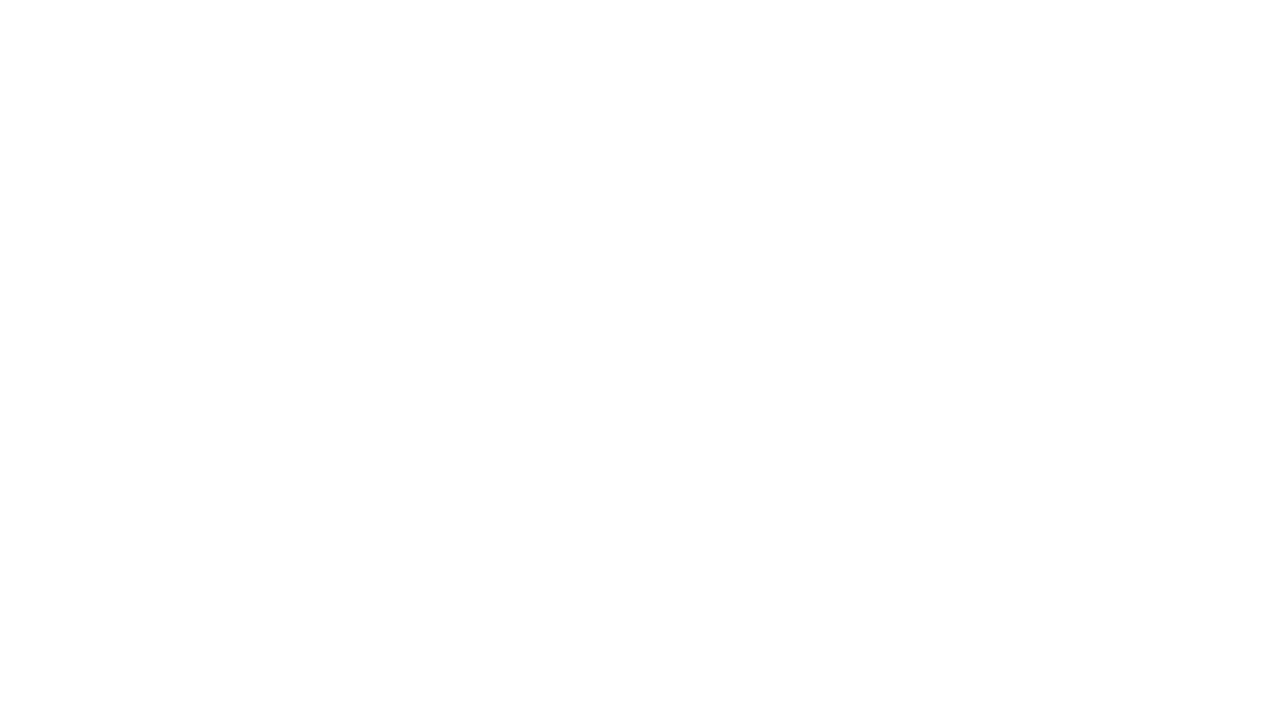

Clicked Microsoft logo to return to home page at (132, 28) on #uhfLogo
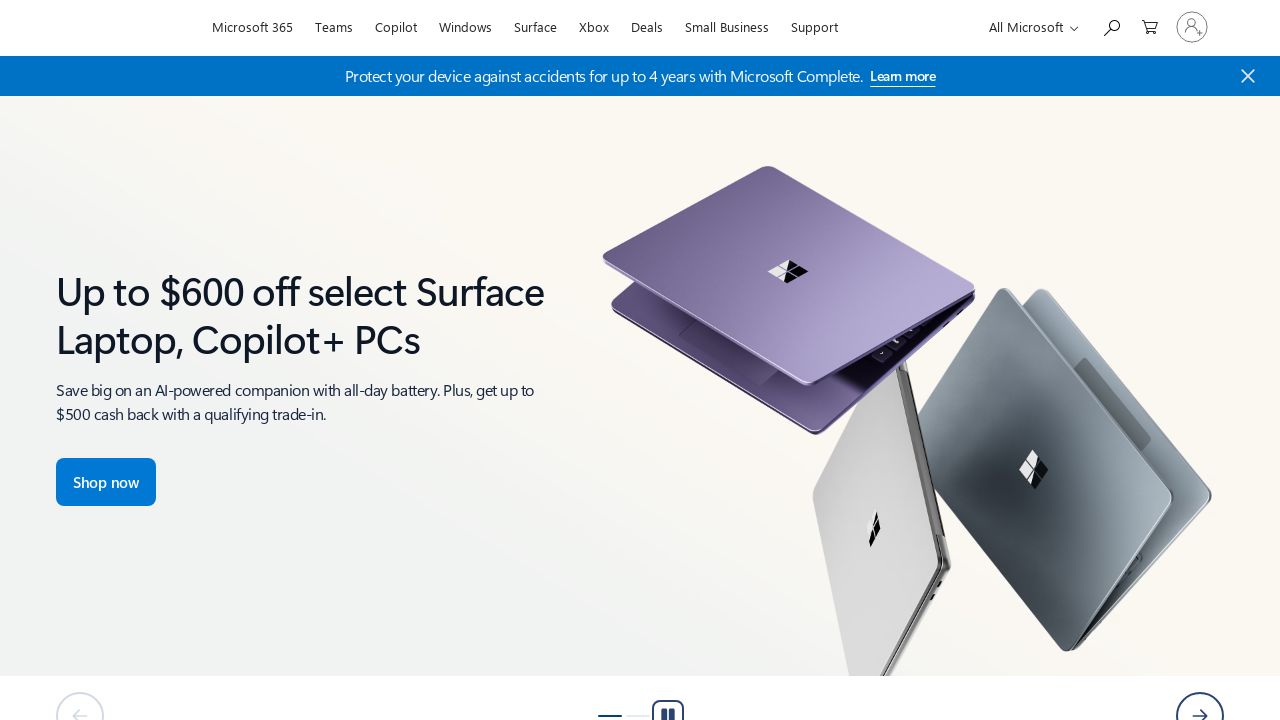

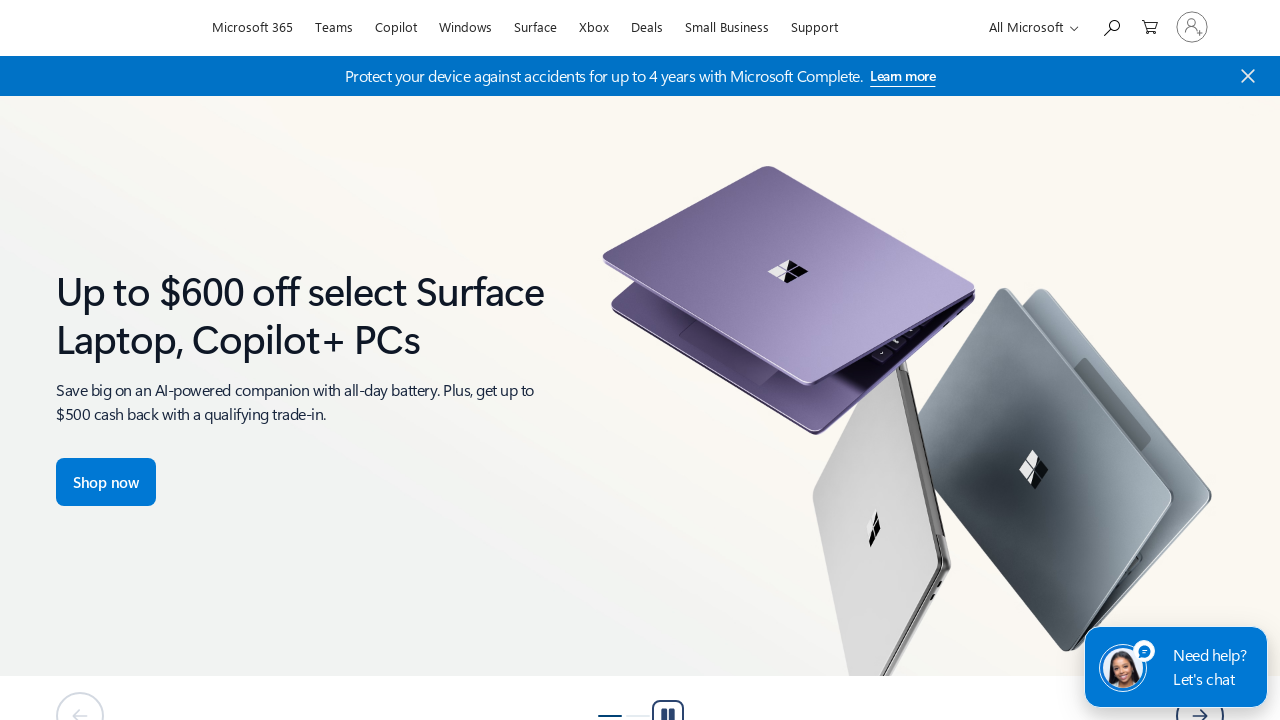